Tests tab opening functionality by clicking buttons to open new tabs and switching between them

Starting URL: https://v1.training-support.net/selenium/tab-opener

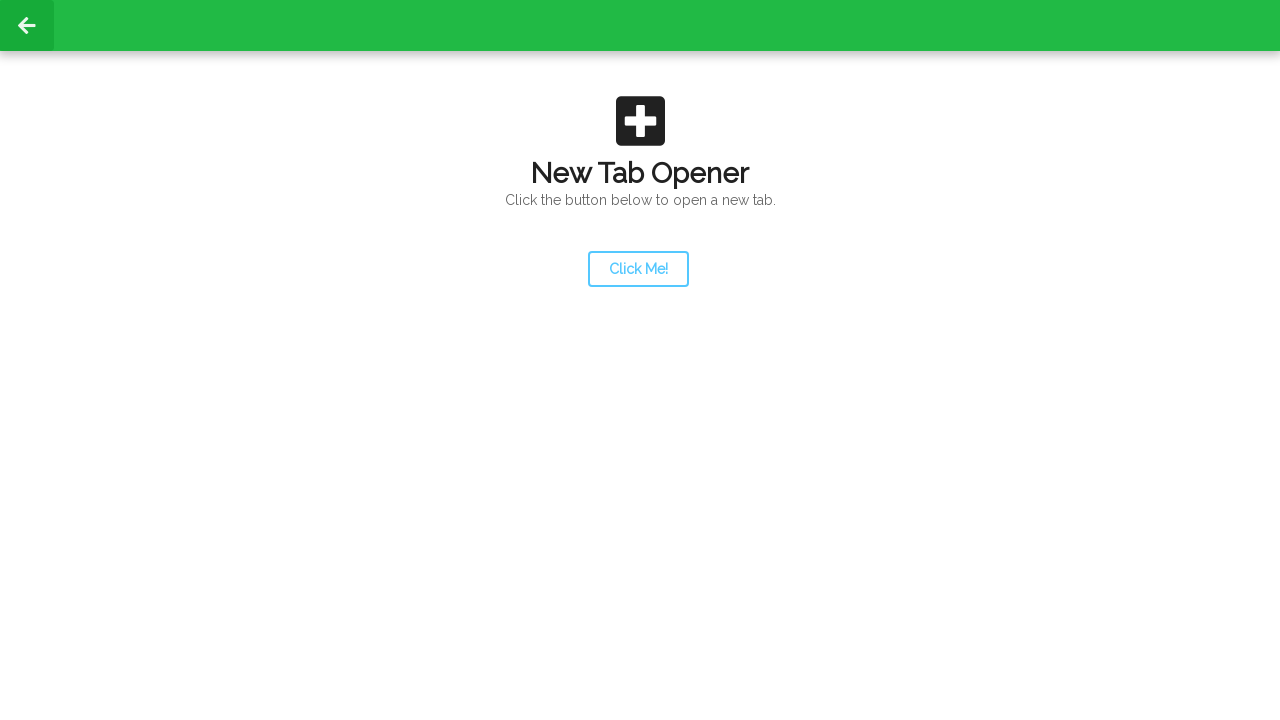

Clicked launcher button to open first new tab at (638, 269) on a#launcher
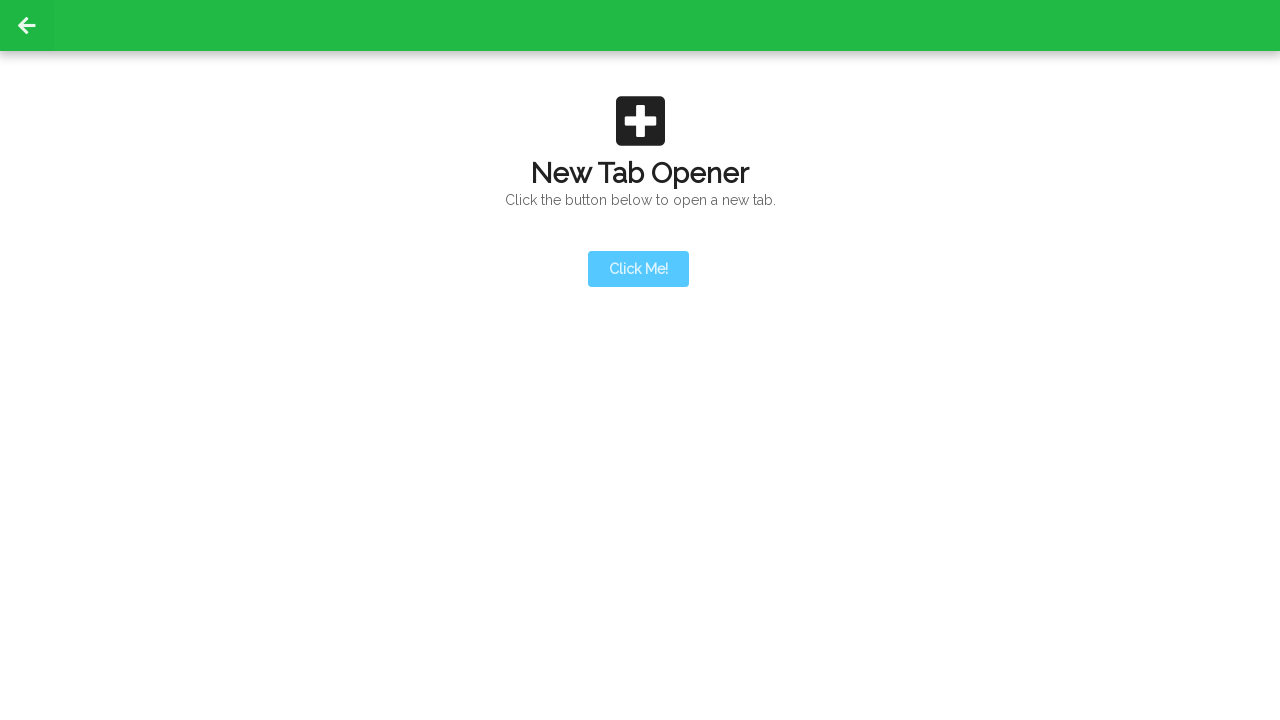

First new tab opened and captured
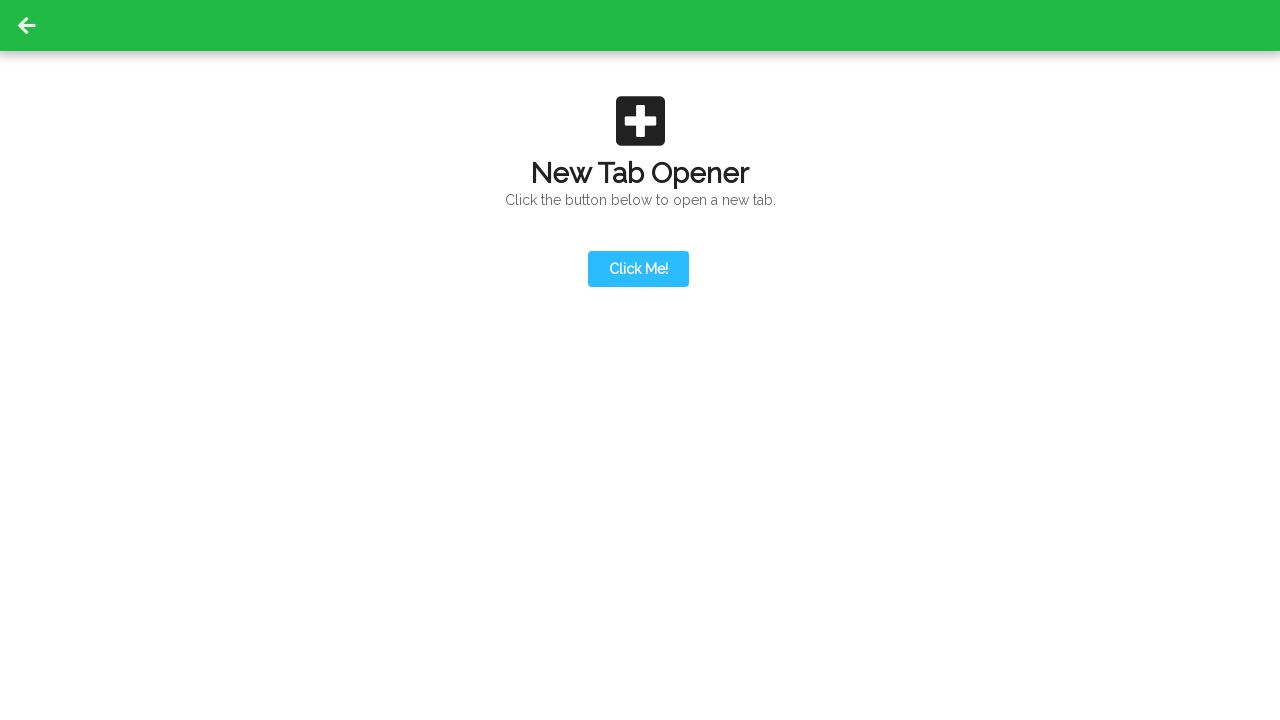

First new tab finished loading
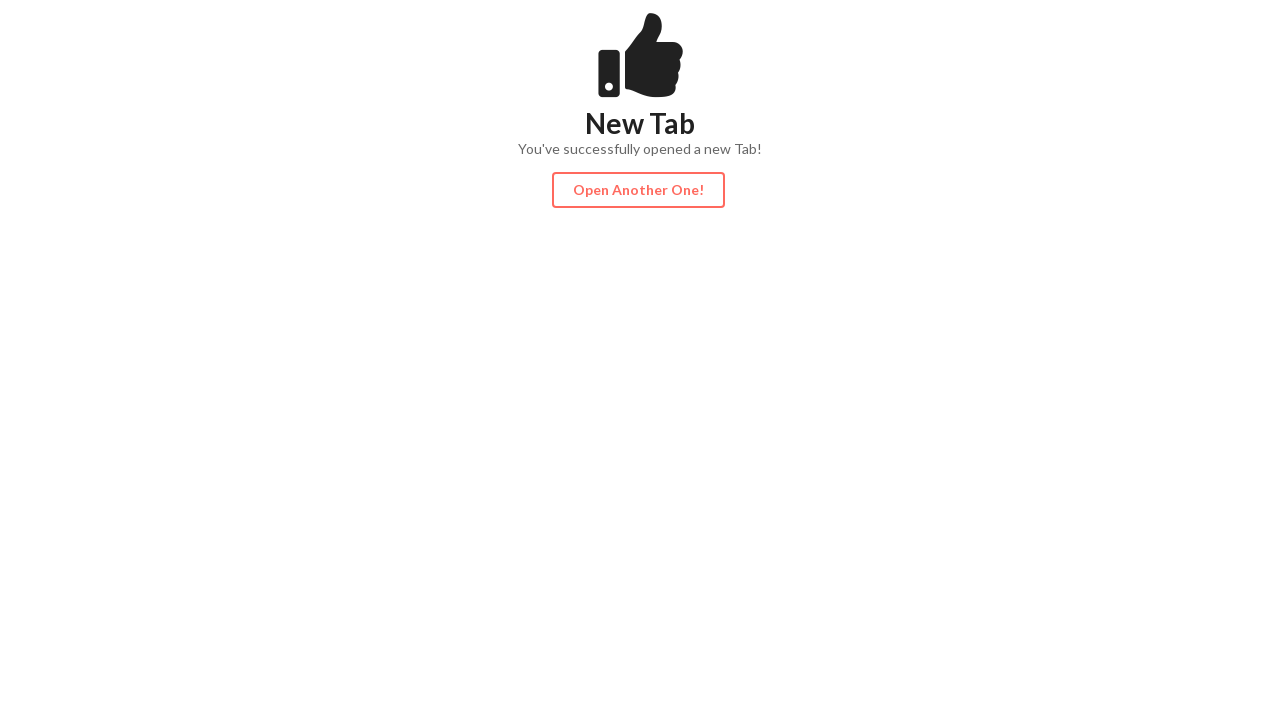

Action button became visible on first tab
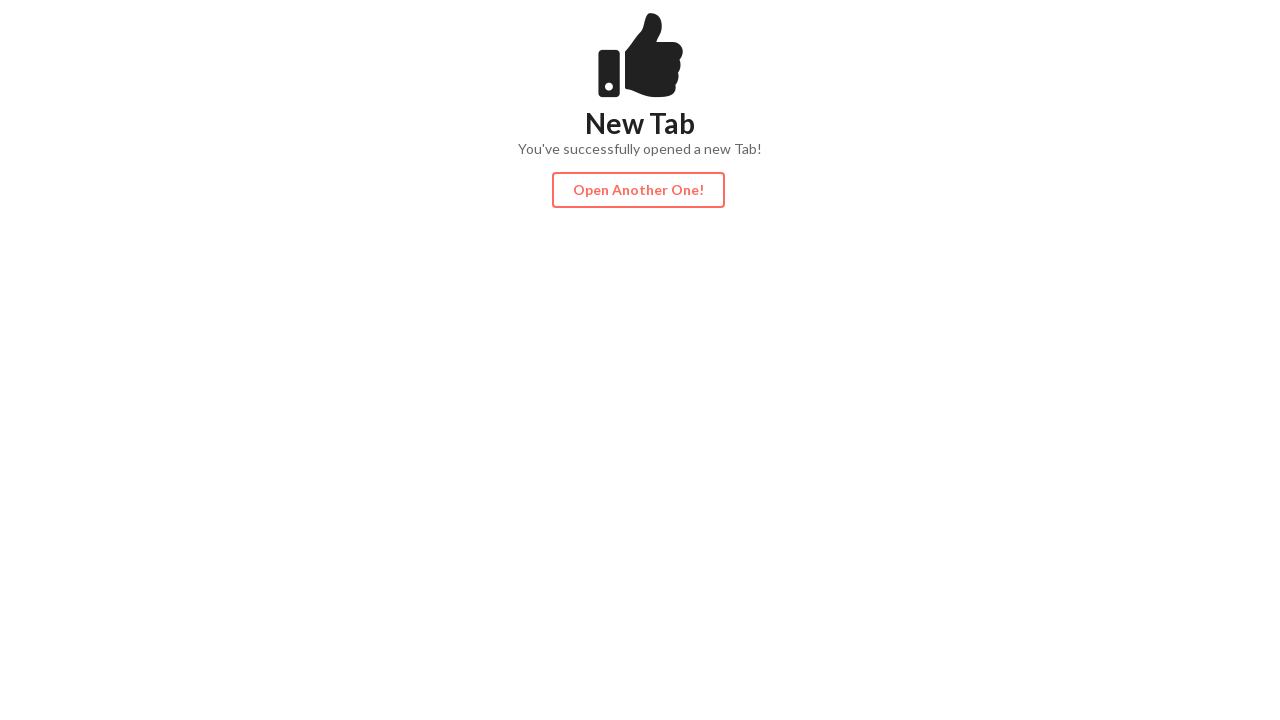

Clicked action button on first tab to open second new tab at (638, 190) on #actionButton
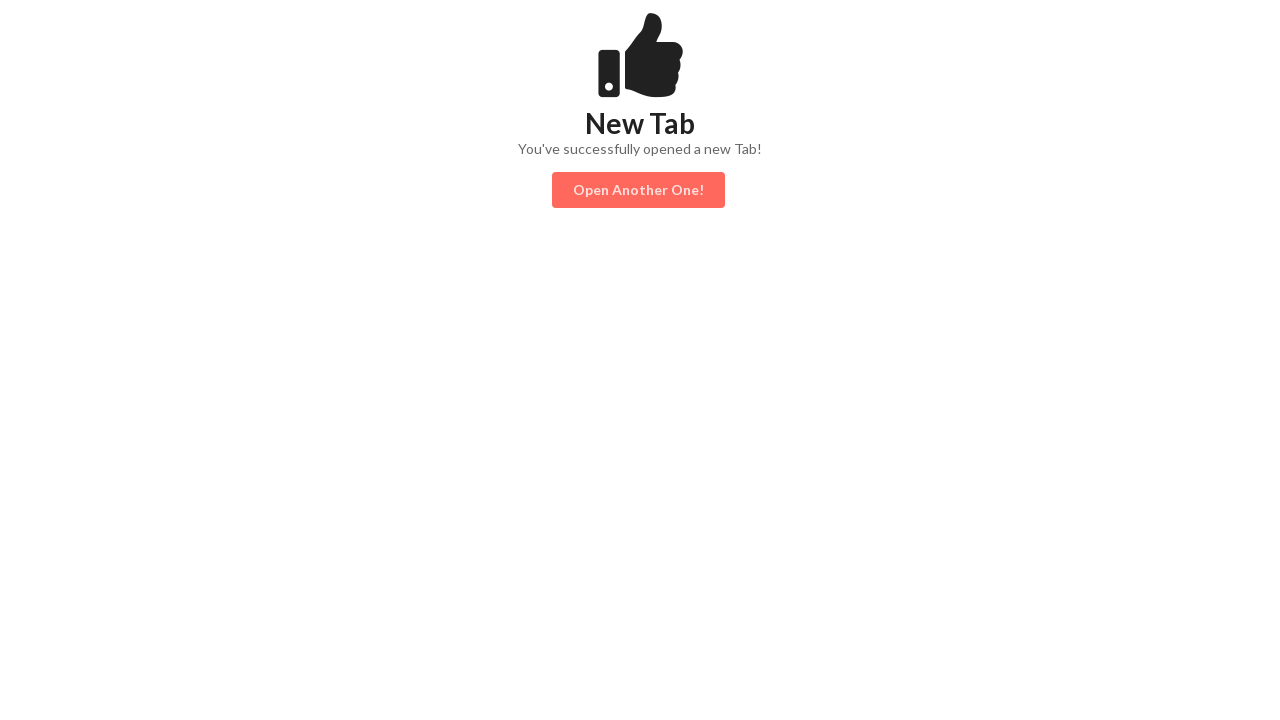

Second new tab opened and captured
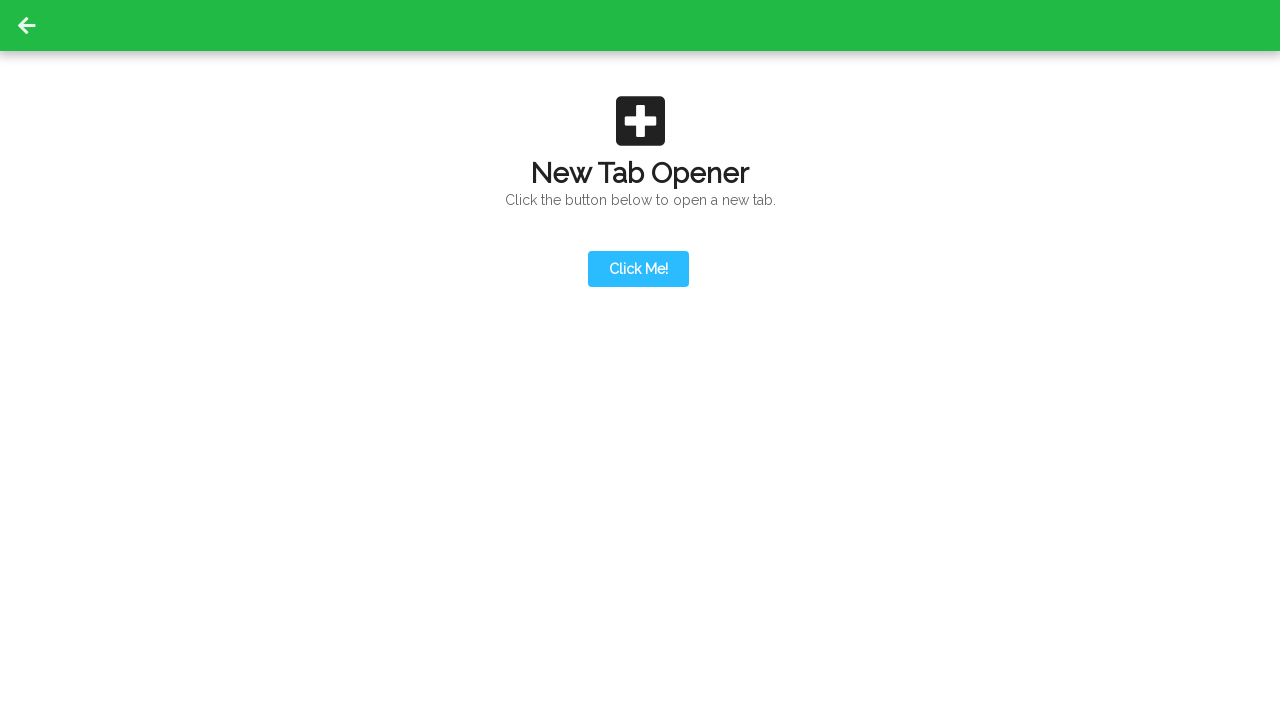

Second new tab finished loading
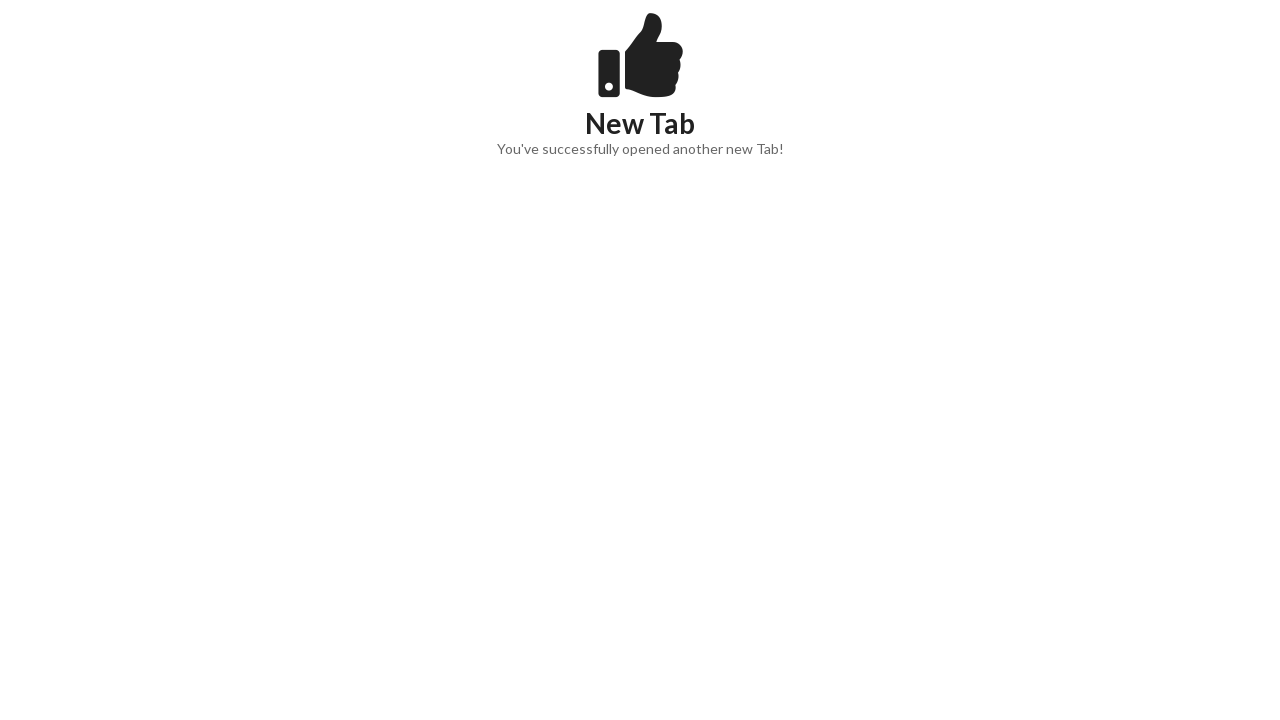

Content became visible on second new tab
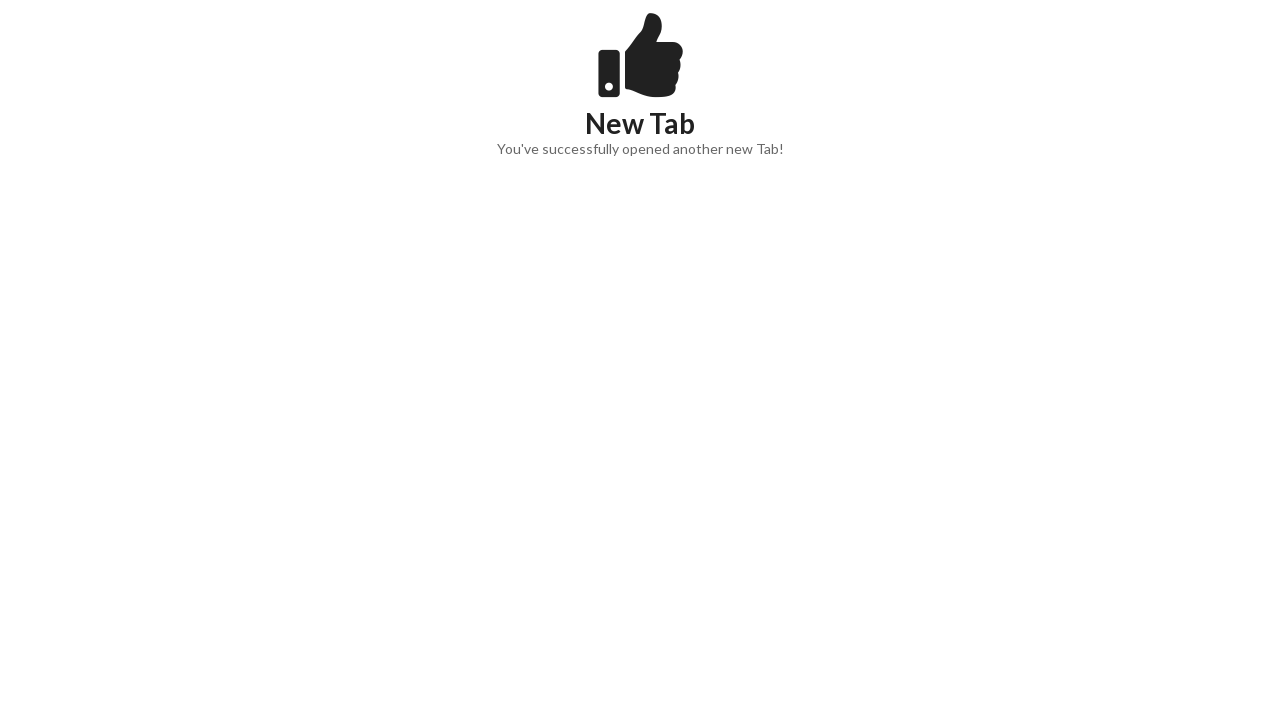

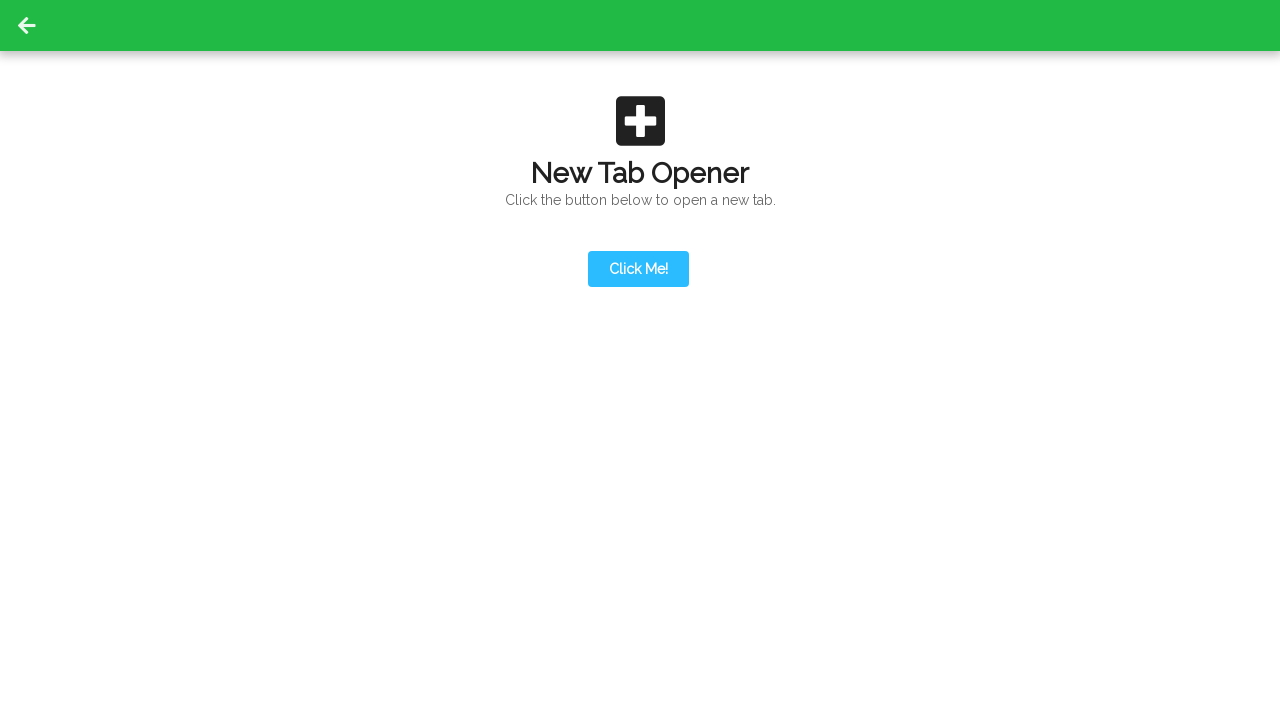